Navigates to a registration page and clicks a button element using CSS selector

Starting URL: https://skptricks.github.io/learncoding/selenium-demo/login%20registration%20page/Register.html

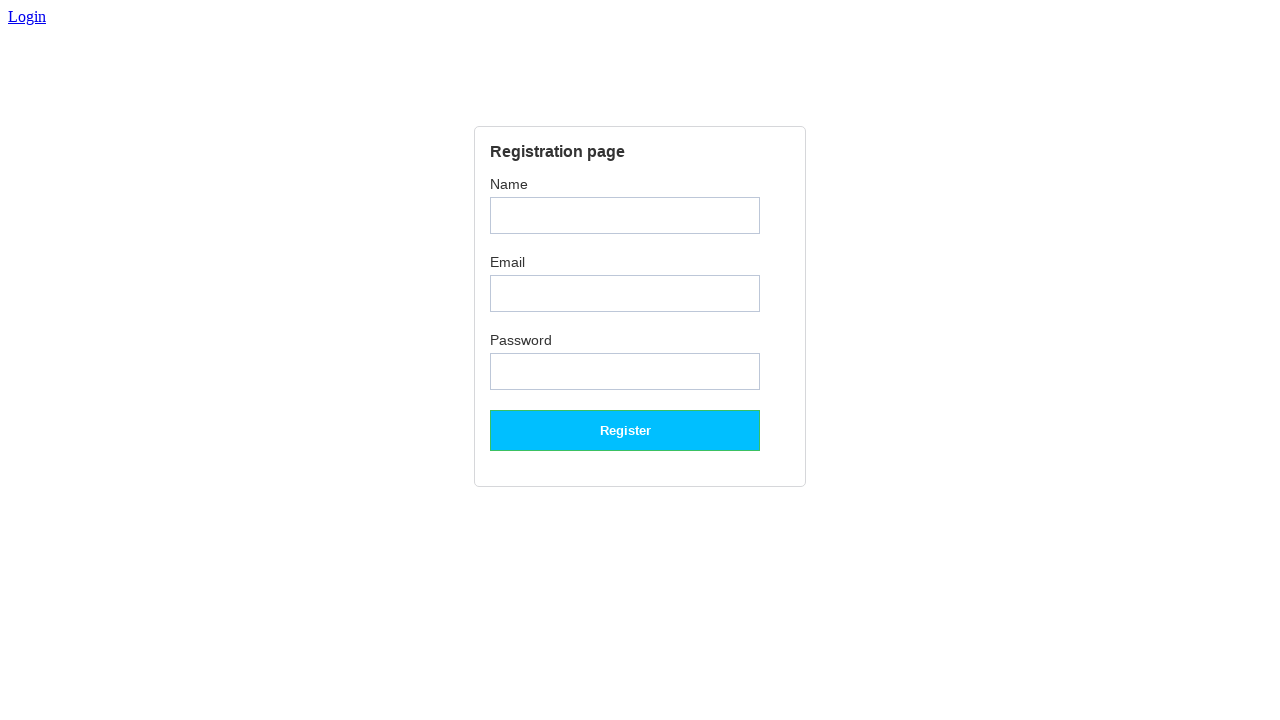

Clicked the button element using CSS selector at (625, 430) on input.button.style1.style2
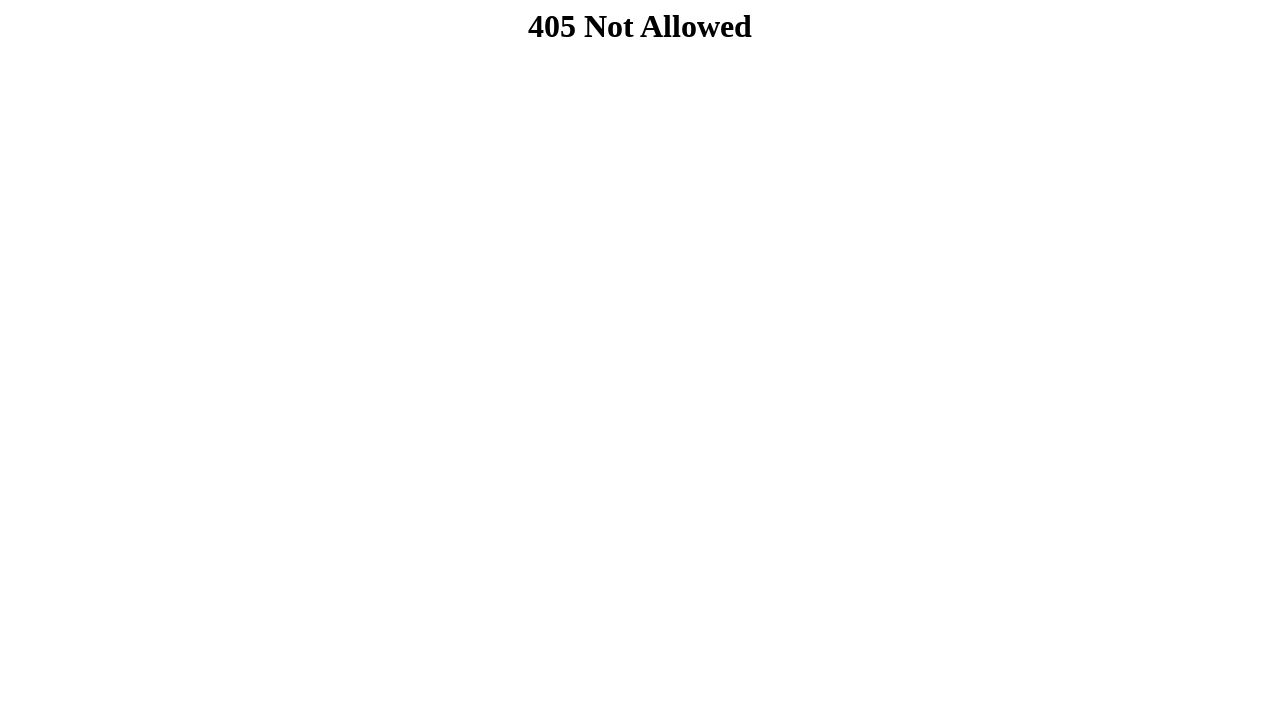

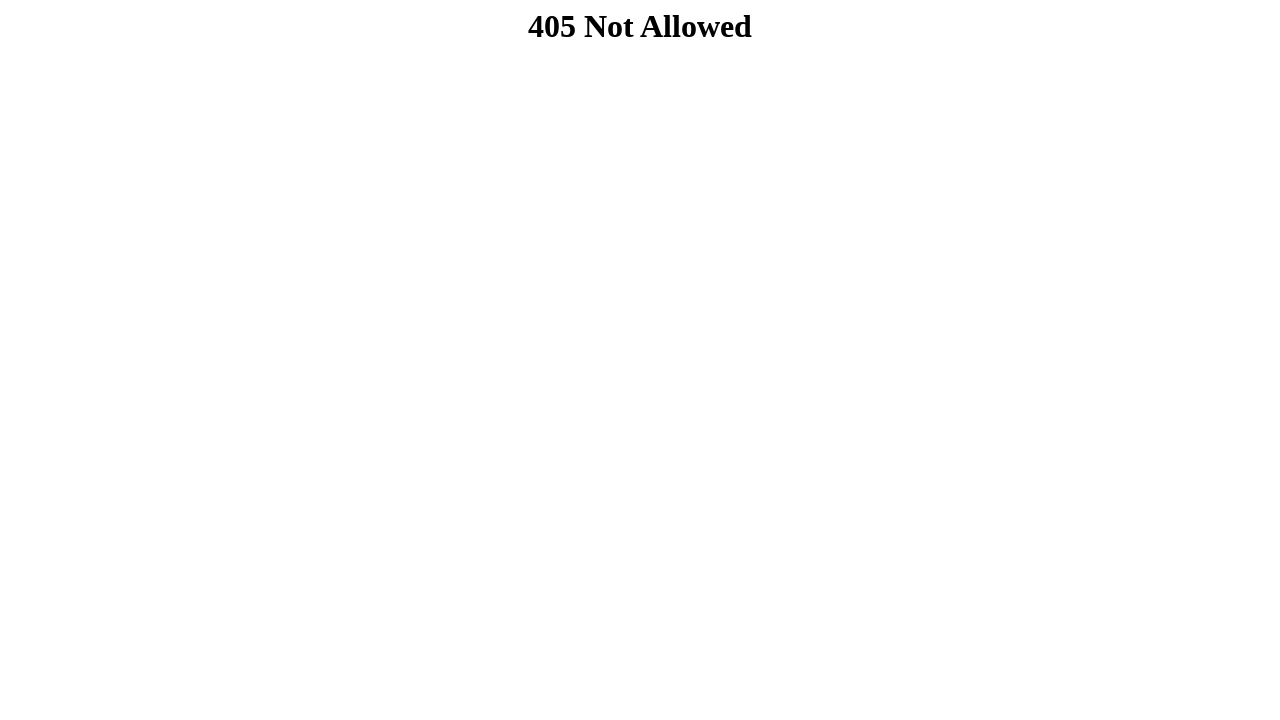